Tests scrolling functionality by scrolling to an iframe element that is initially out of view and verifying it becomes visible in the viewport

Starting URL: https://www.selenium.dev/selenium/web/scrolling_tests/frame_with_nested_scrolling_frame_out_of_view.html

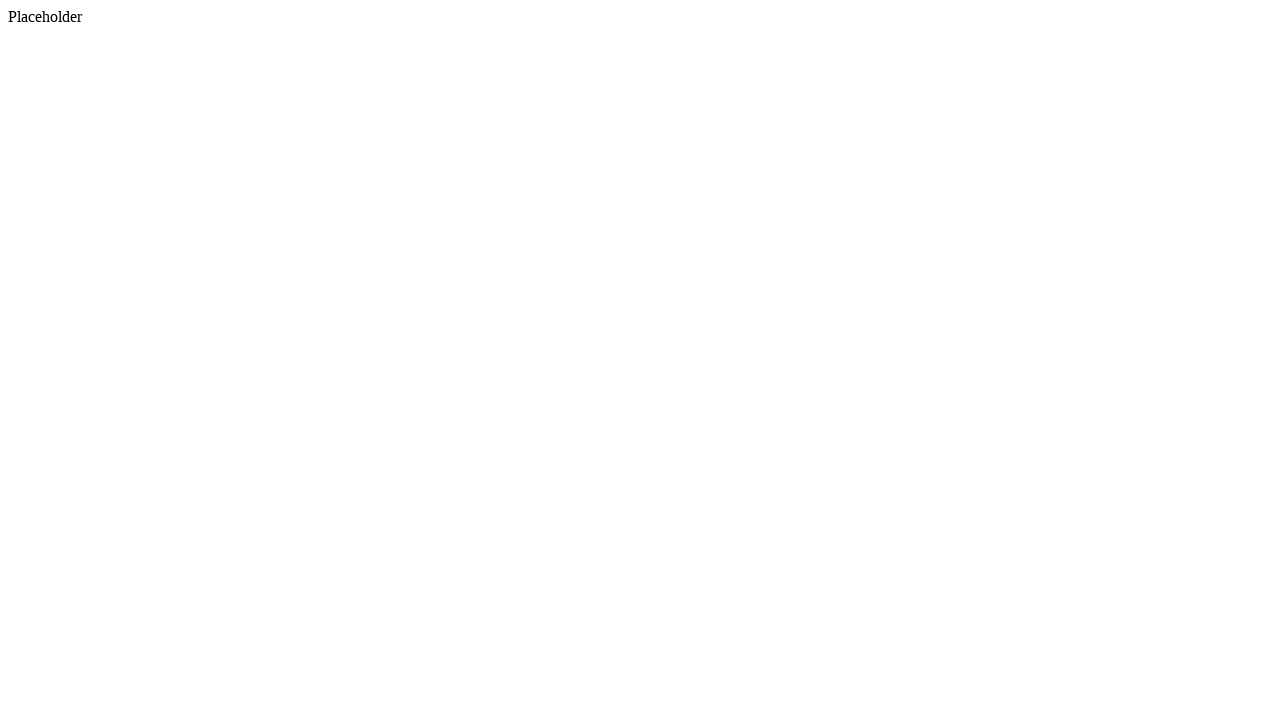

Waited for iframe element to be present in the DOM
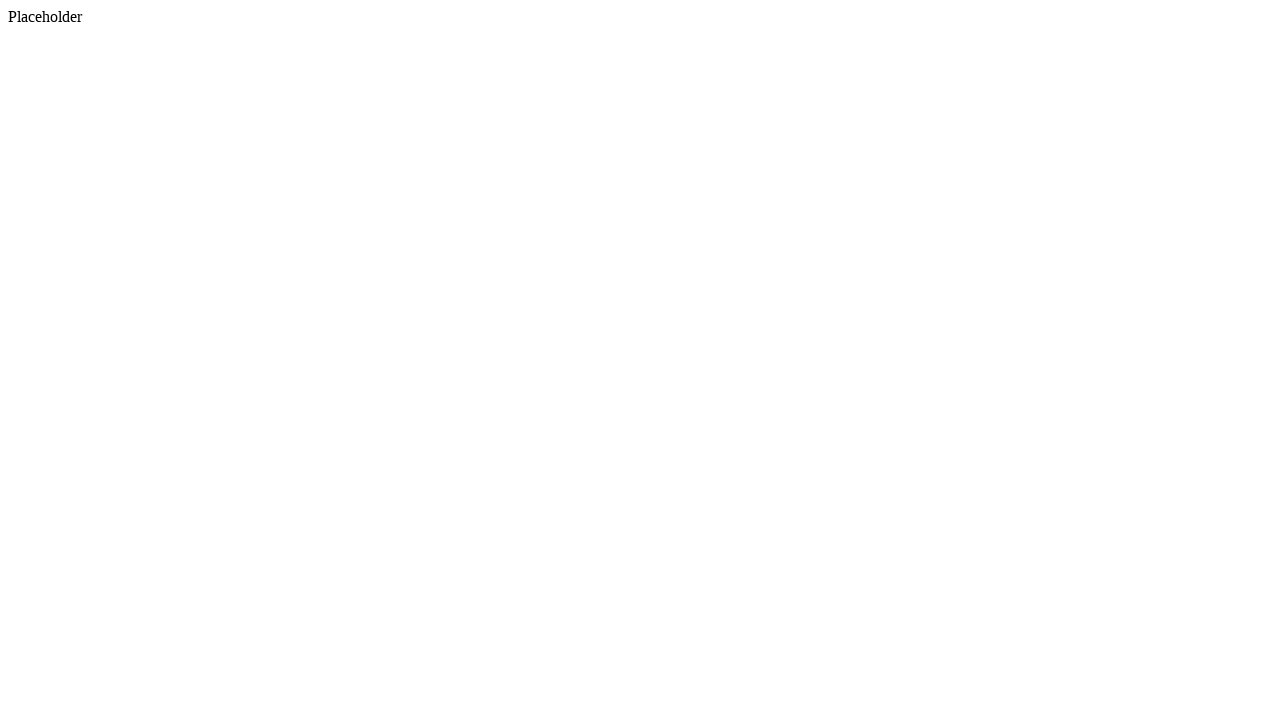

Scrolled iframe element into view if needed
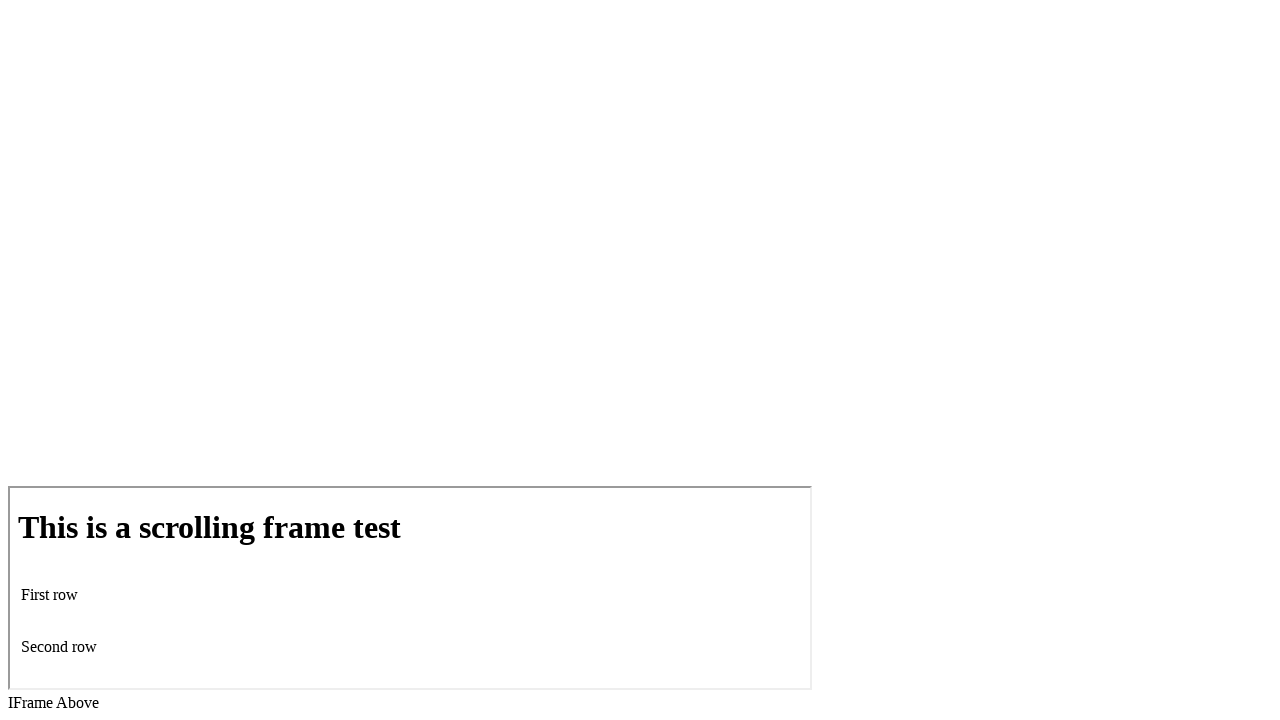

Checked if iframe is visible in viewport
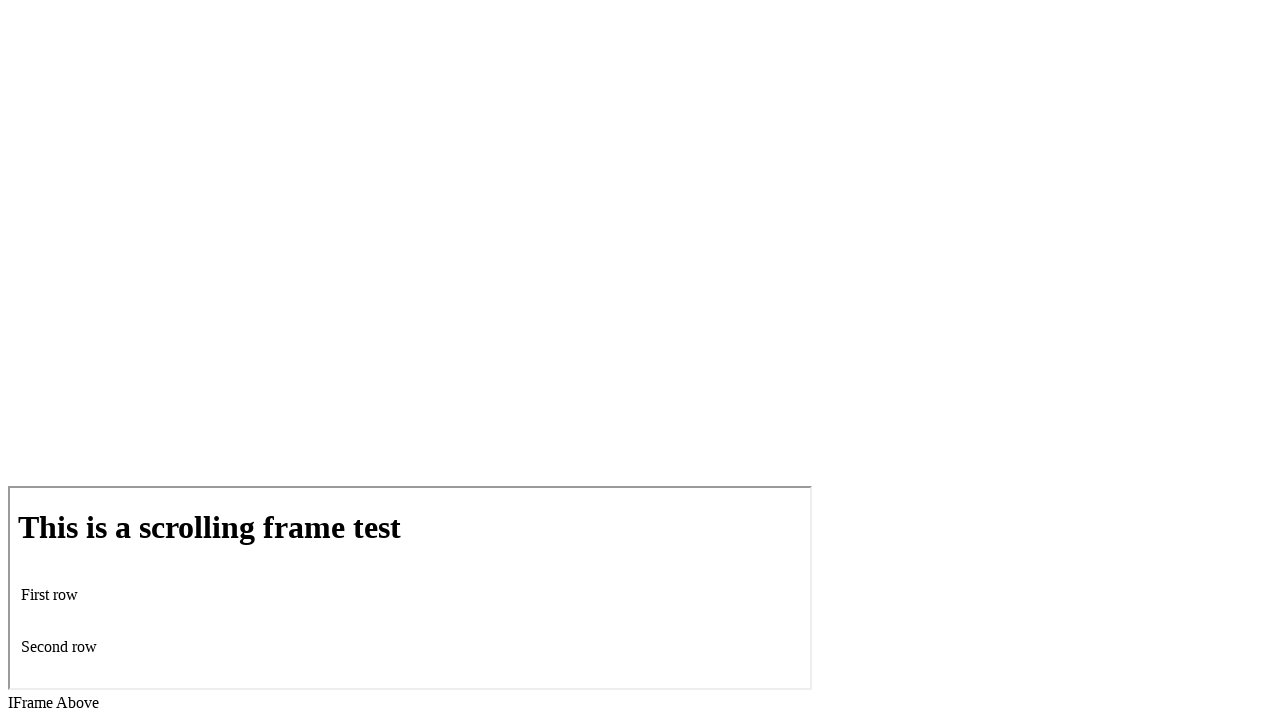

Assertion passed: iframe is visible in viewport
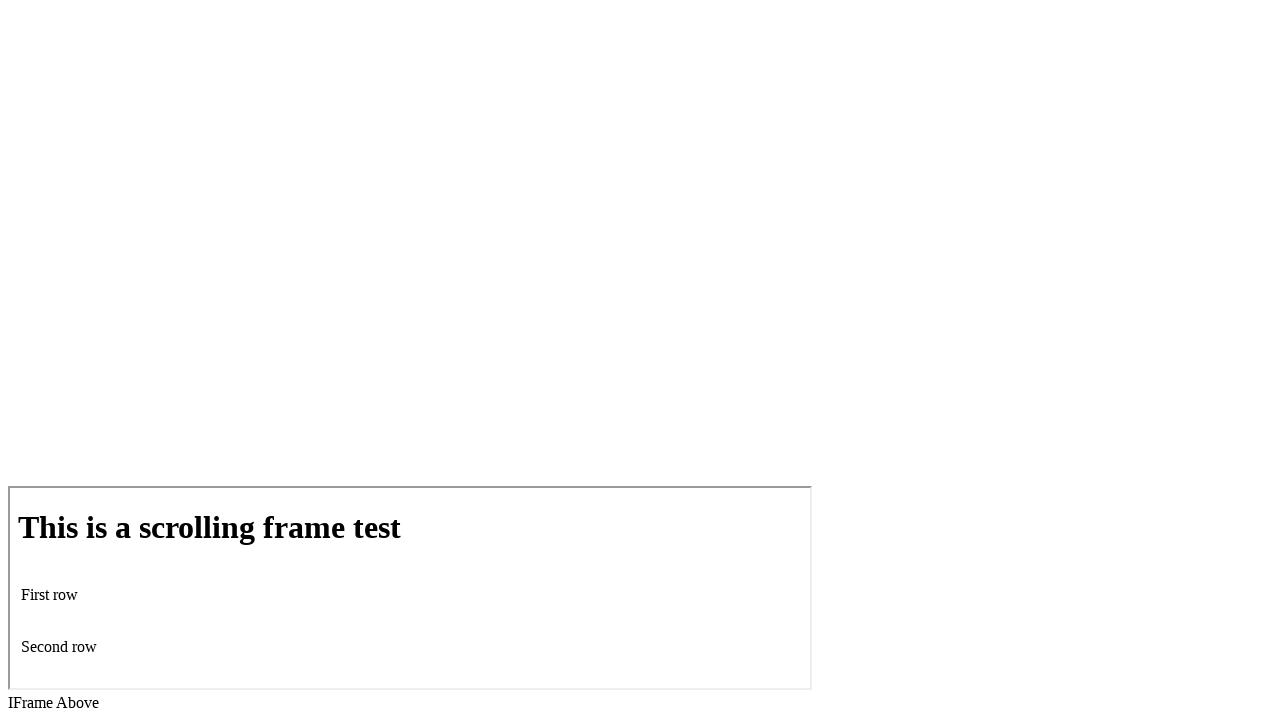

Evaluated JavaScript to verify iframe is within viewport bounds
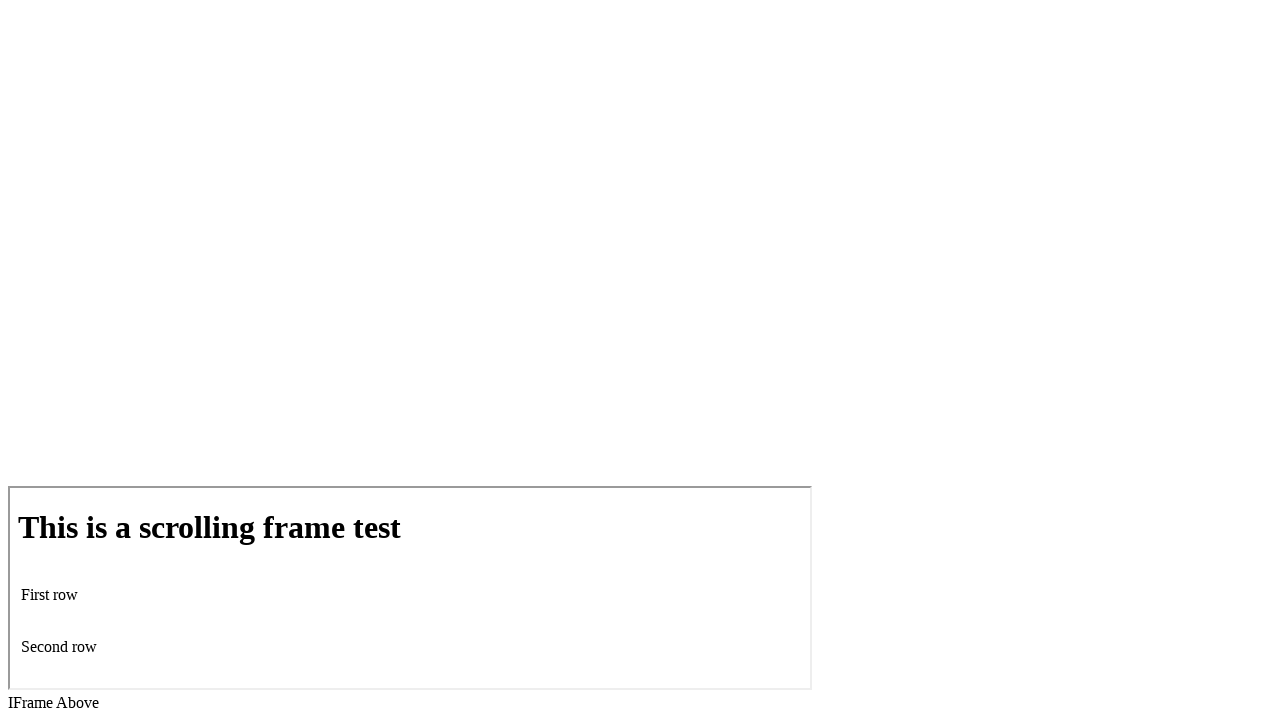

Assertion passed: iframe is within viewport bounds
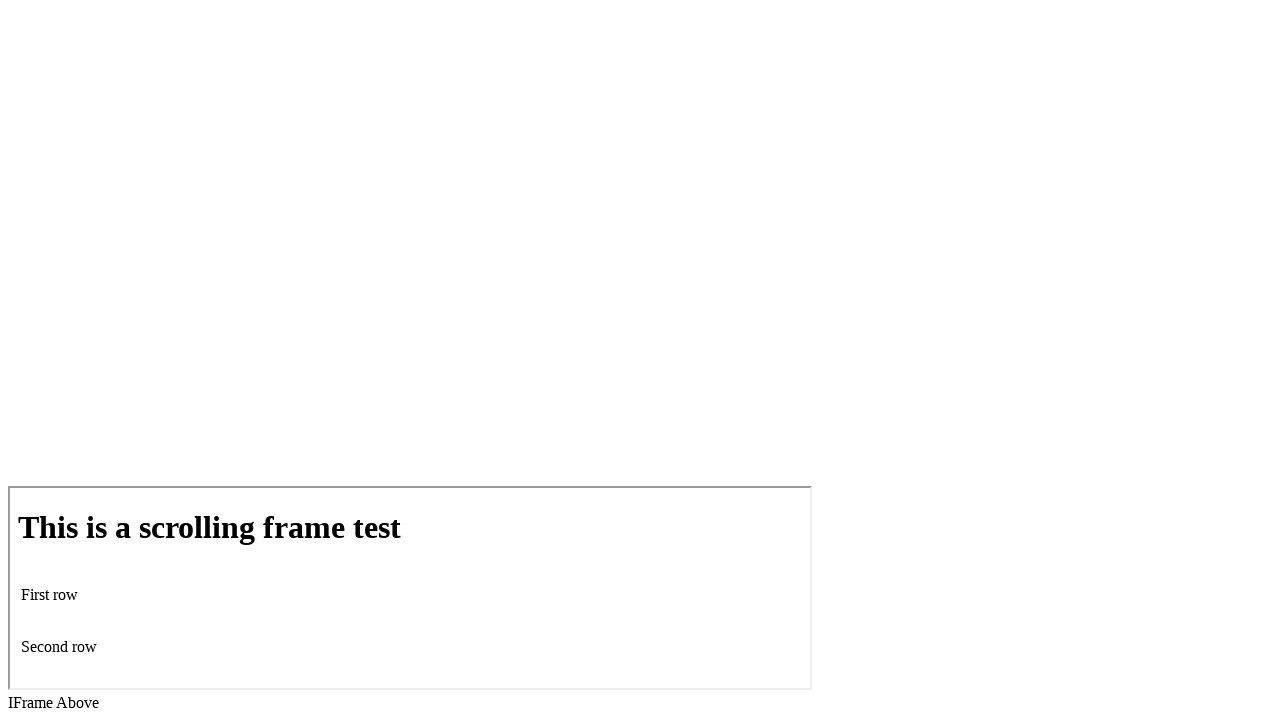

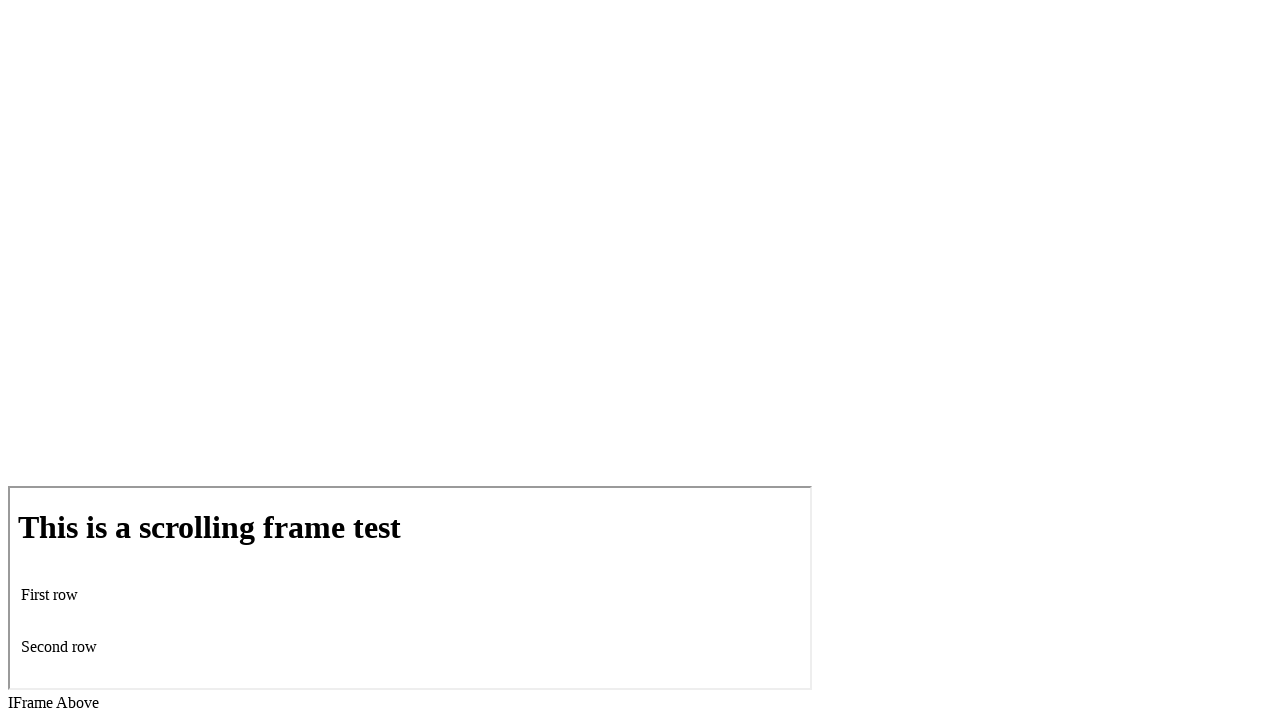